Tests keyboard input by typing text into the NuGet search page

Starting URL: https://nuget.org

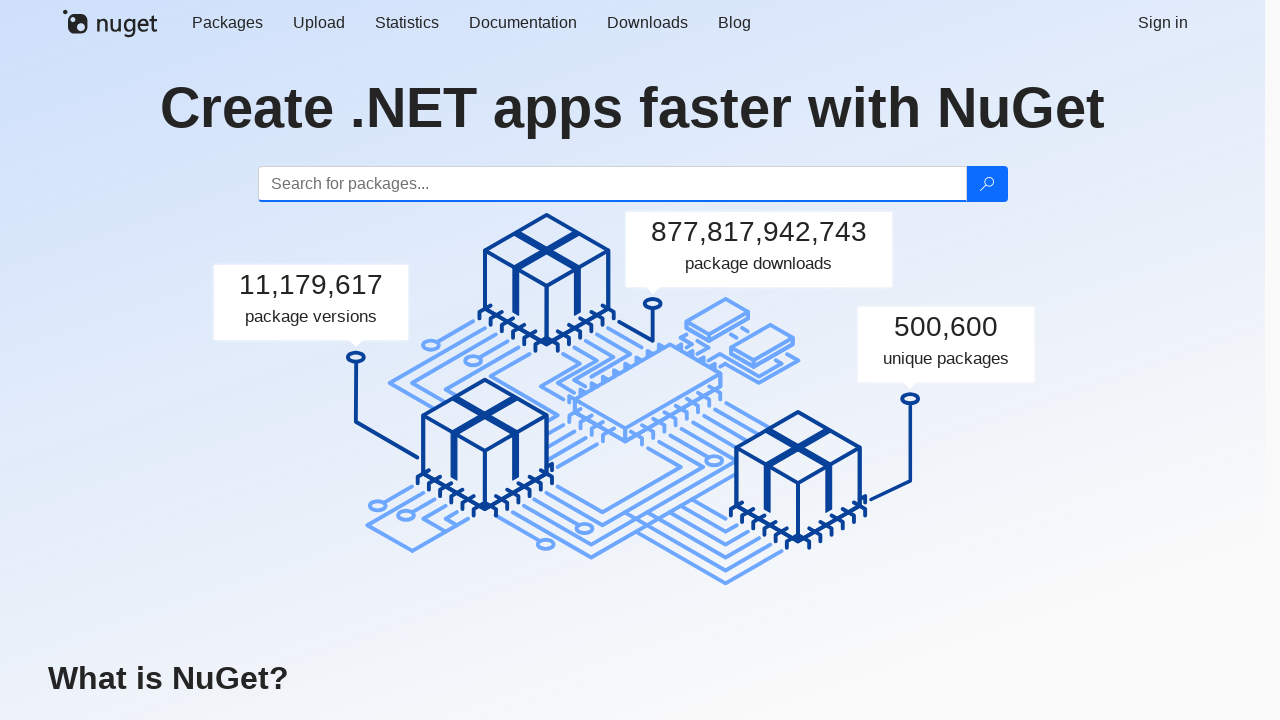

Waited for page to reach domcontentloaded state
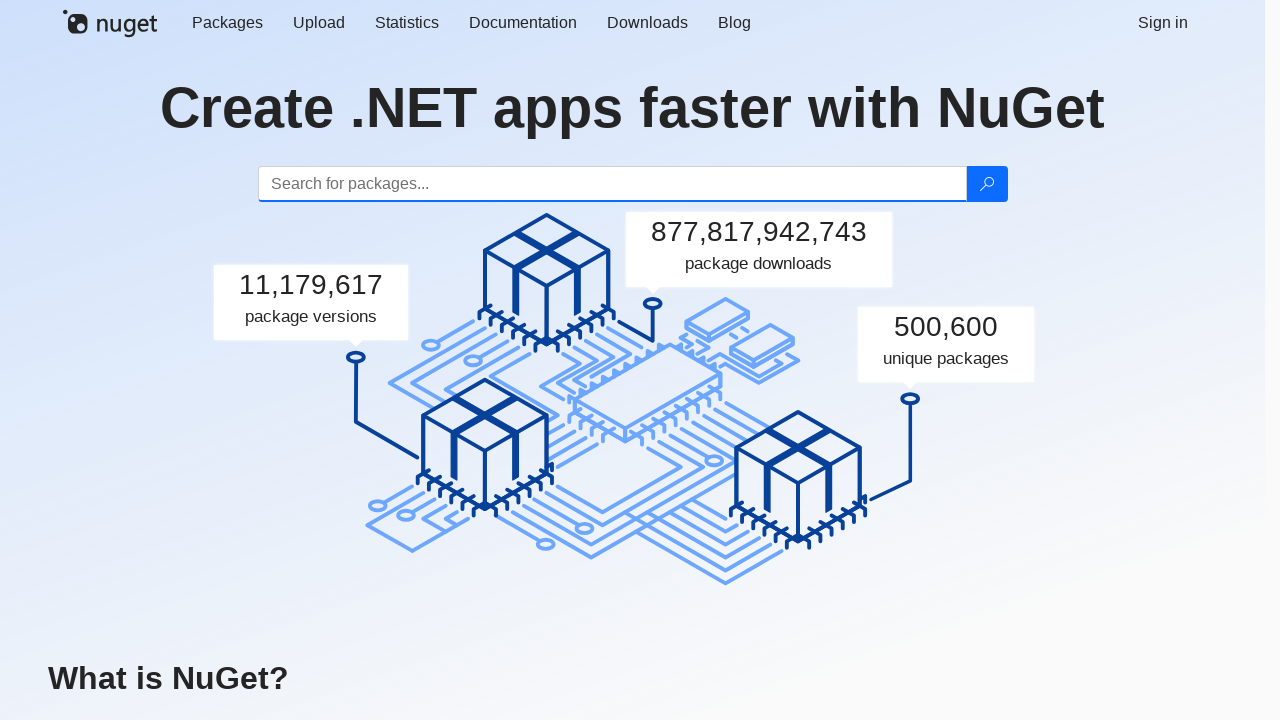

Clicked on NuGet search input field at (612, 184) on #search
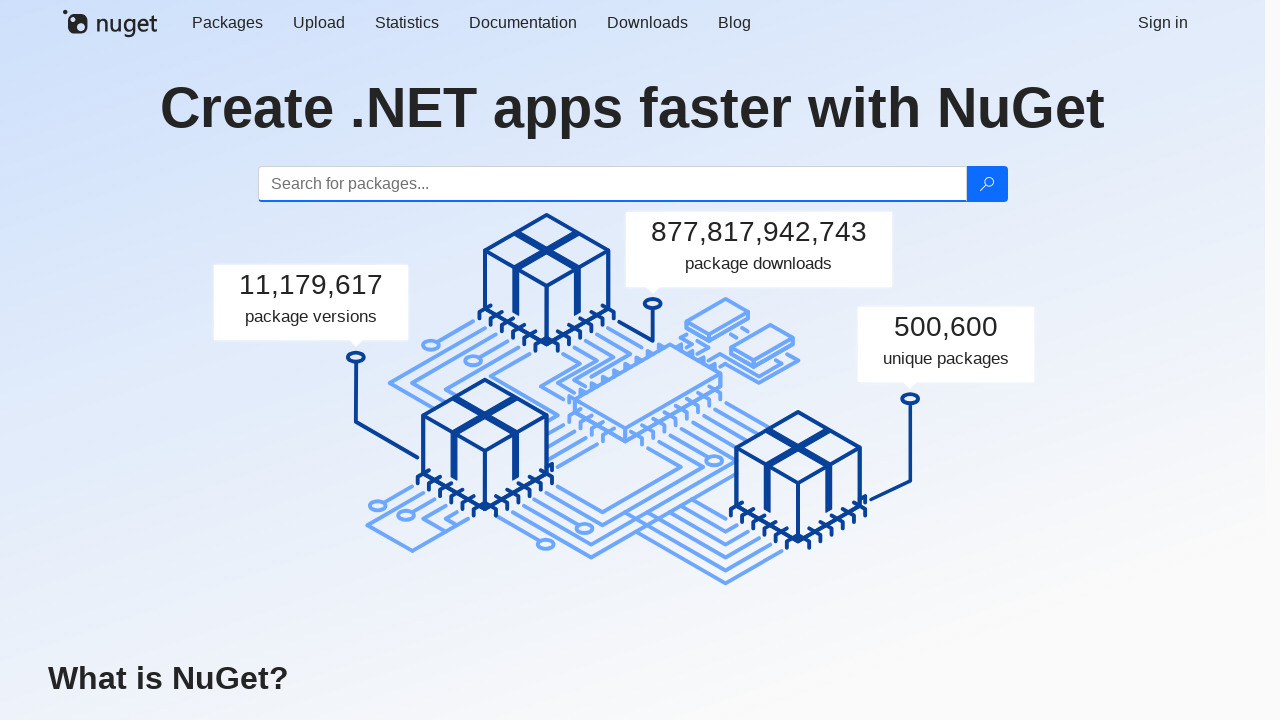

Typed 'abc' into search field
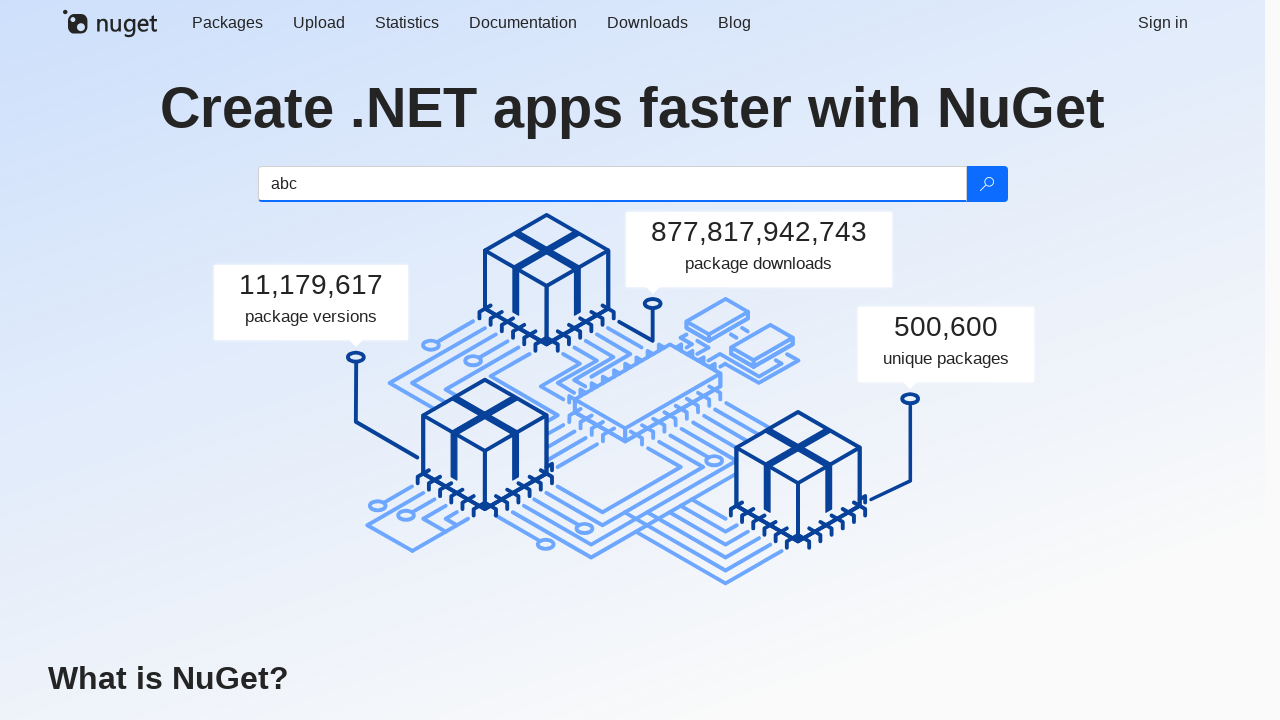

Typed 'Hi,' into search field
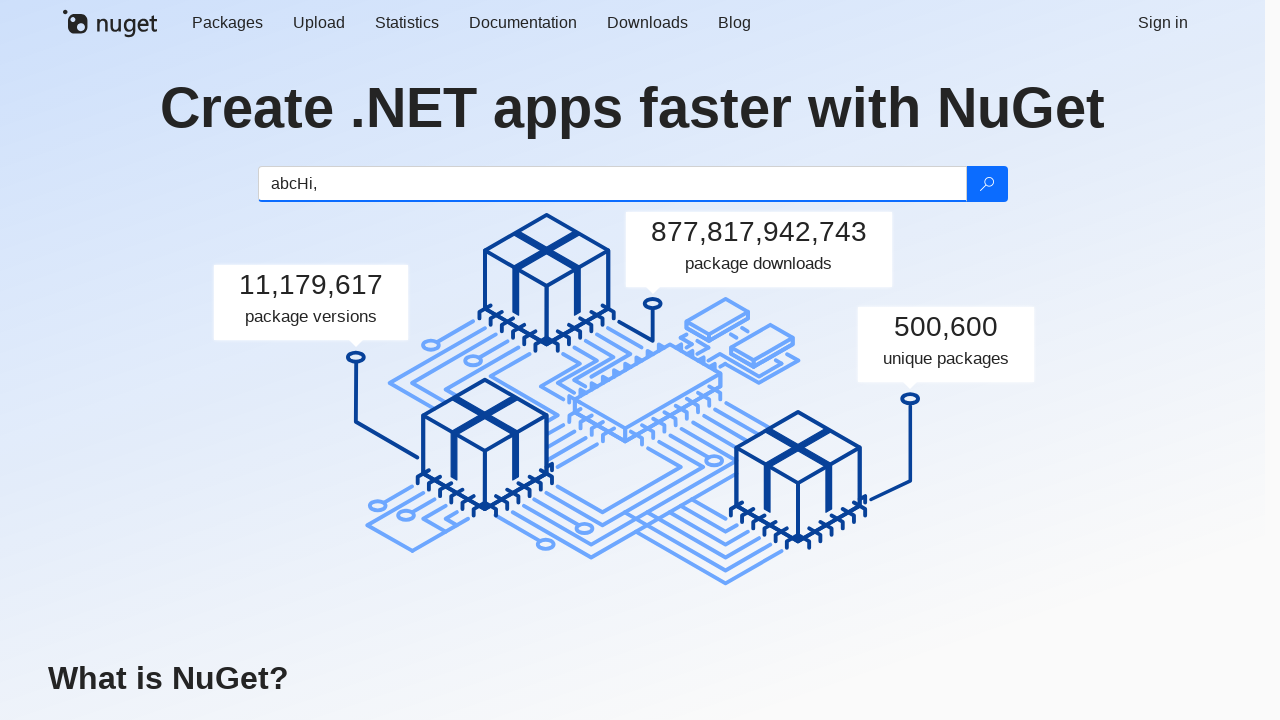

Waited 1000ms
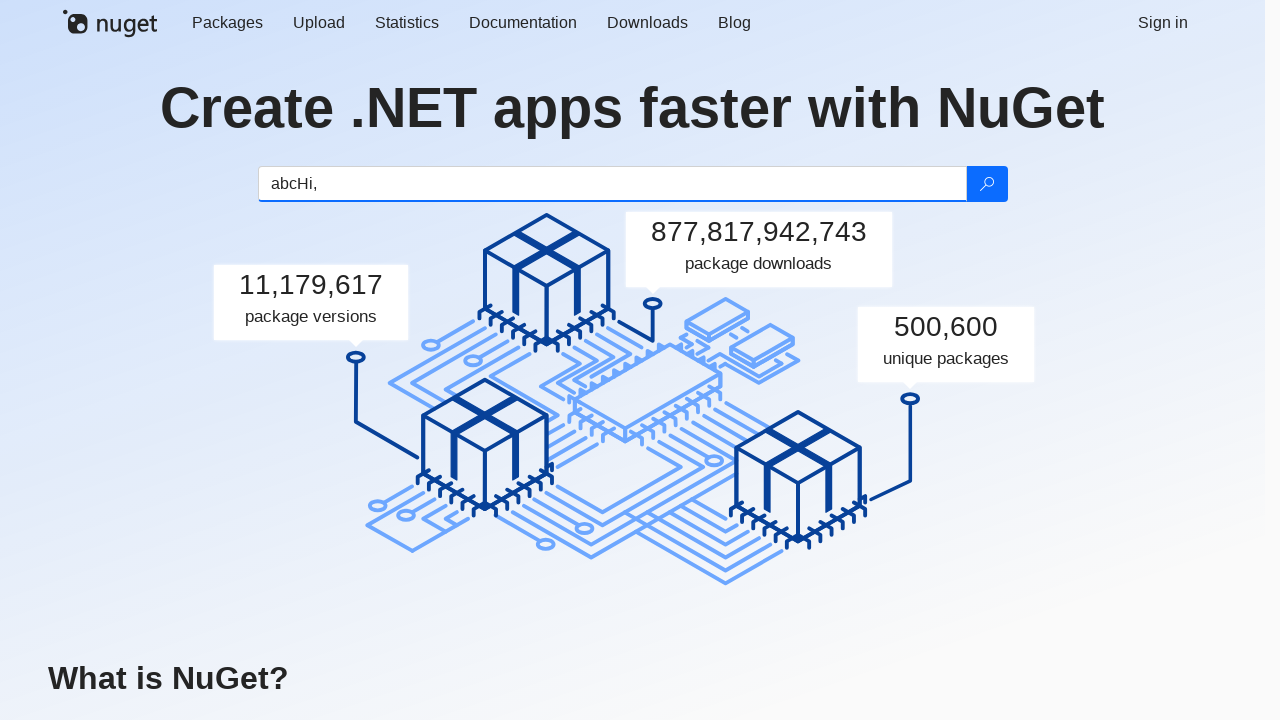

Typed 'World!' into search field
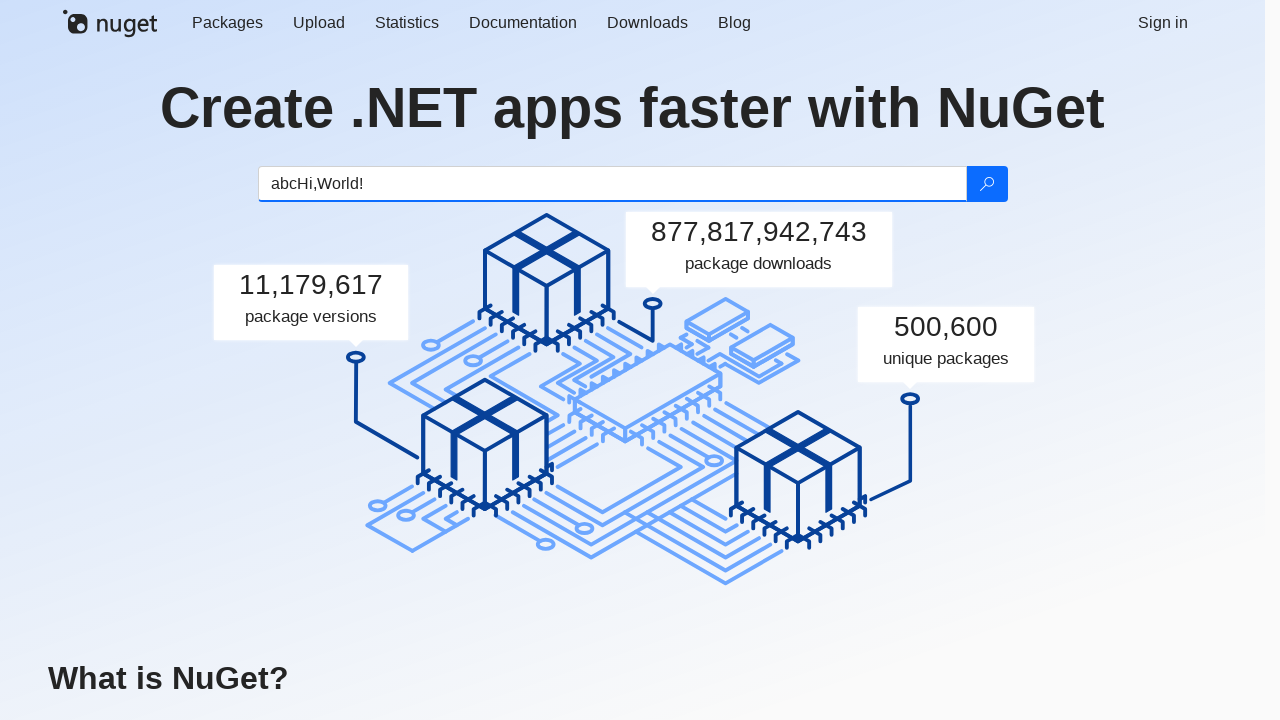

Waited 1000ms
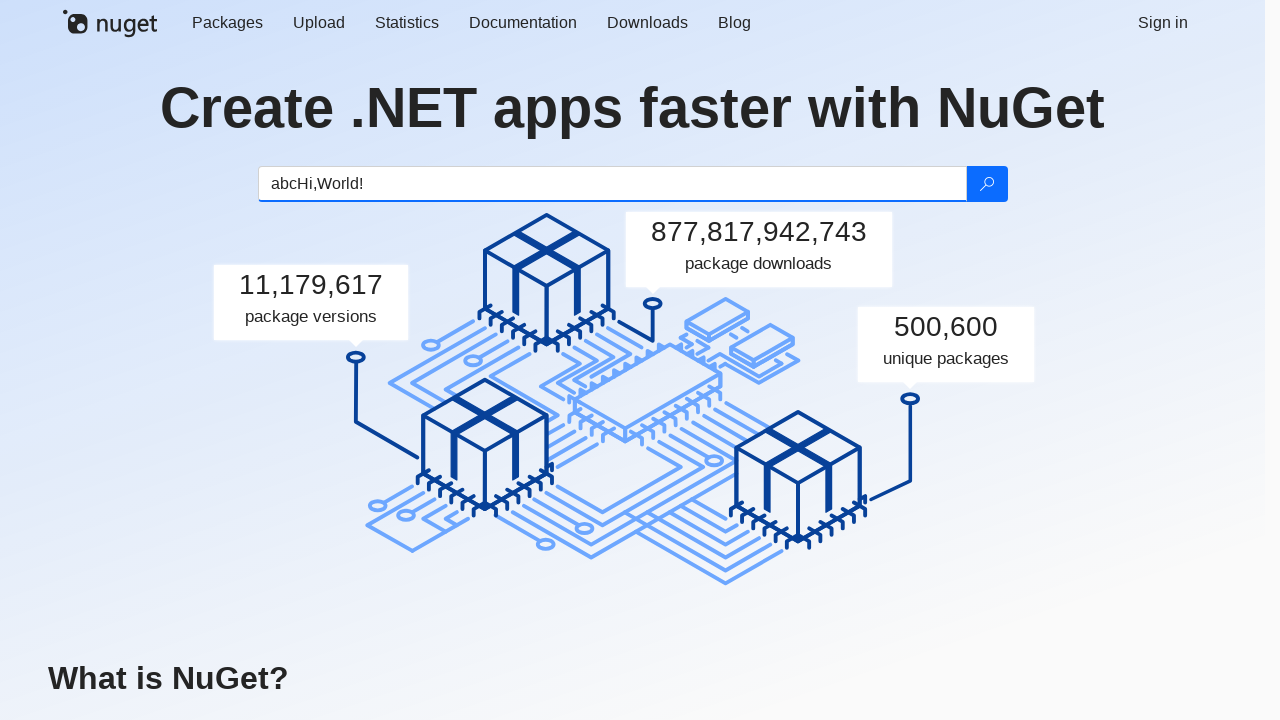

Typed 'qwe' into search field
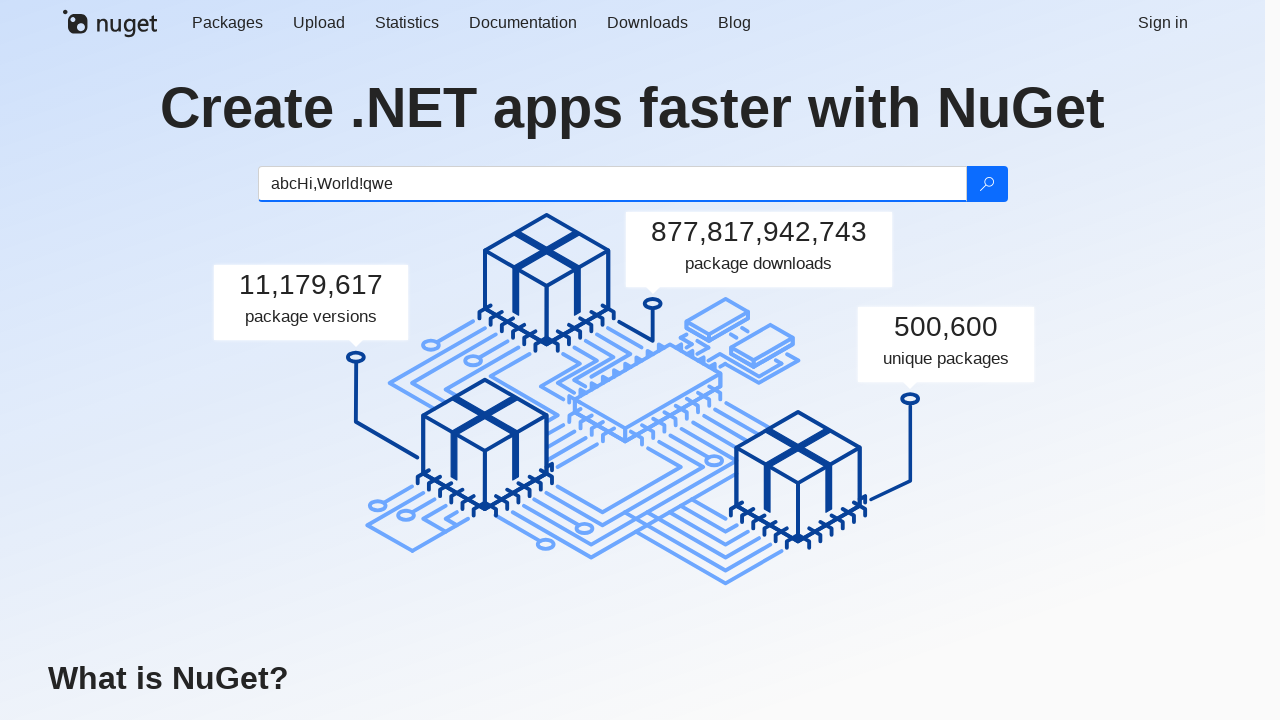

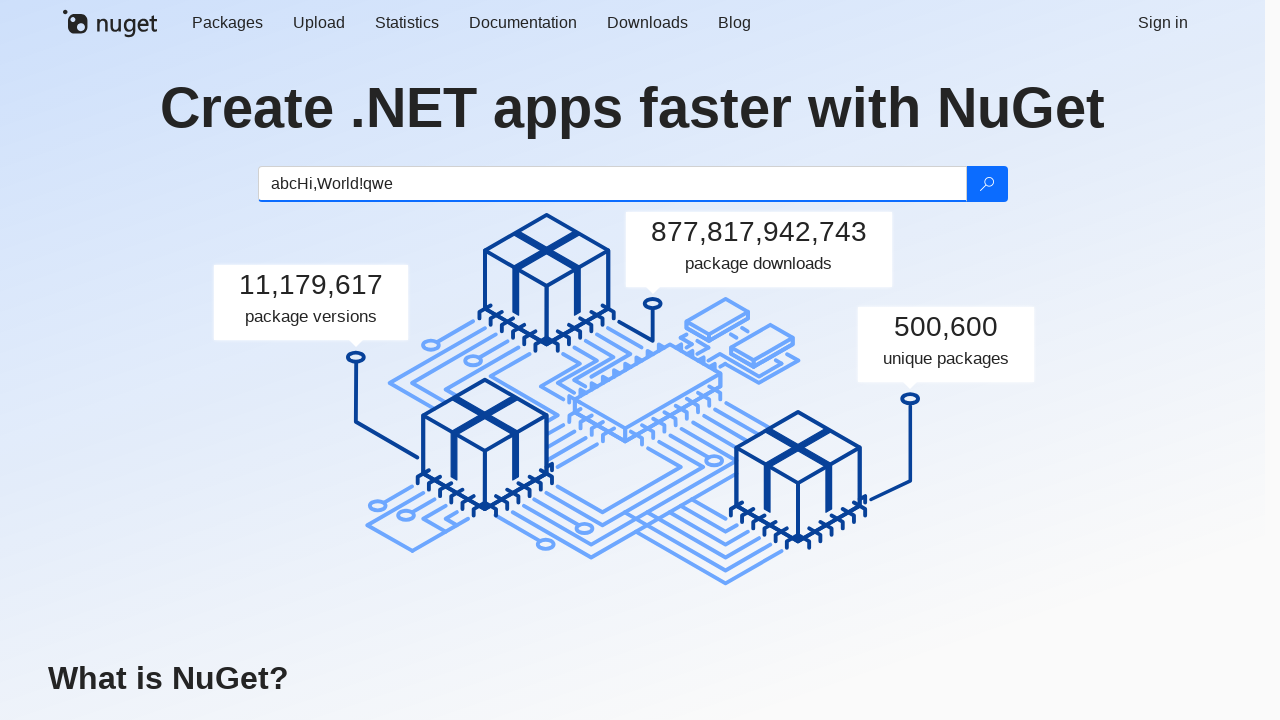